Tests typing 'TECHGLOBAL' in uppercase using keyboard actions, then copy-paste to duplicate the text

Starting URL: https://techglobal-training.com/frontend

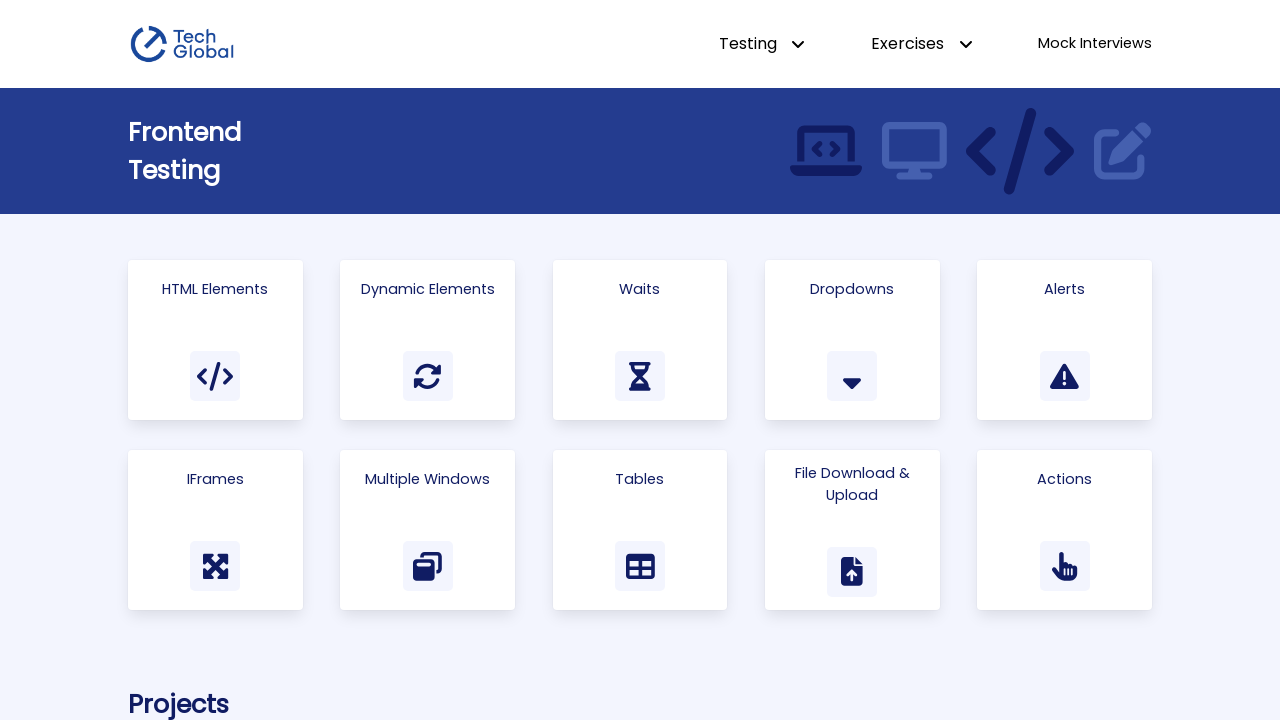

Clicked on the 'Actions' card to navigate at (1065, 479) on text=Actions
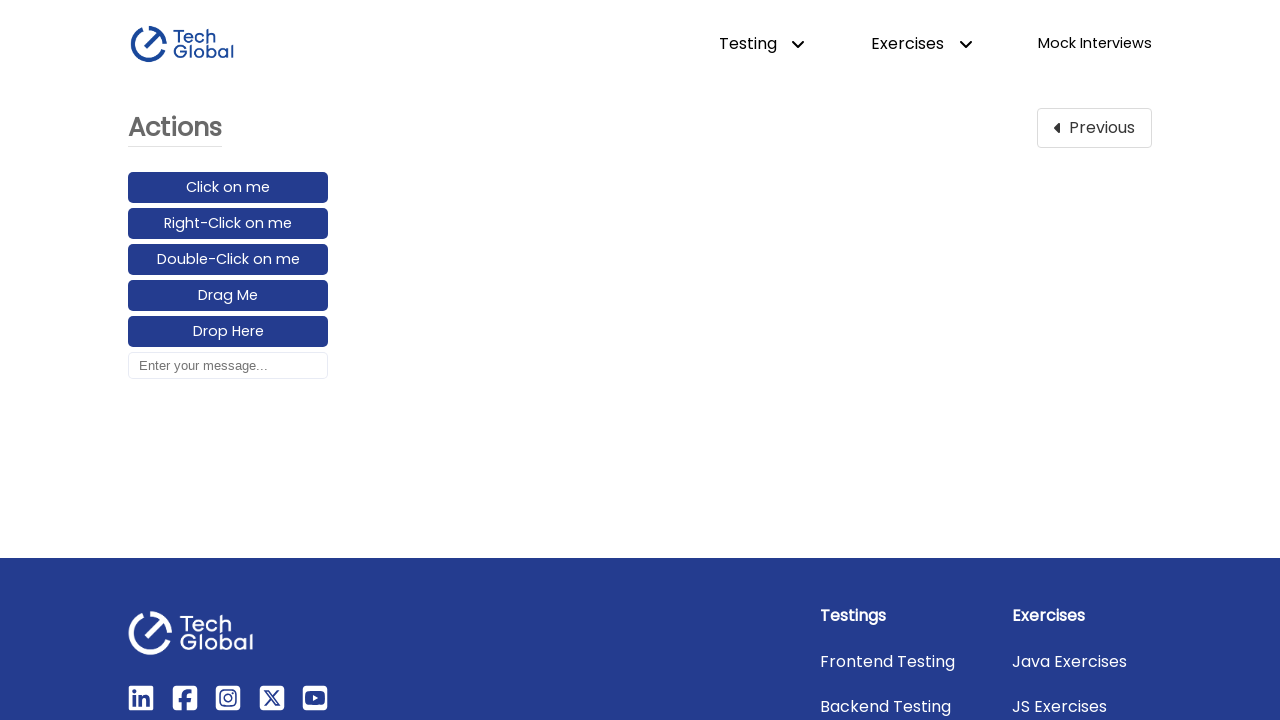

Focused on input box element on #input_box
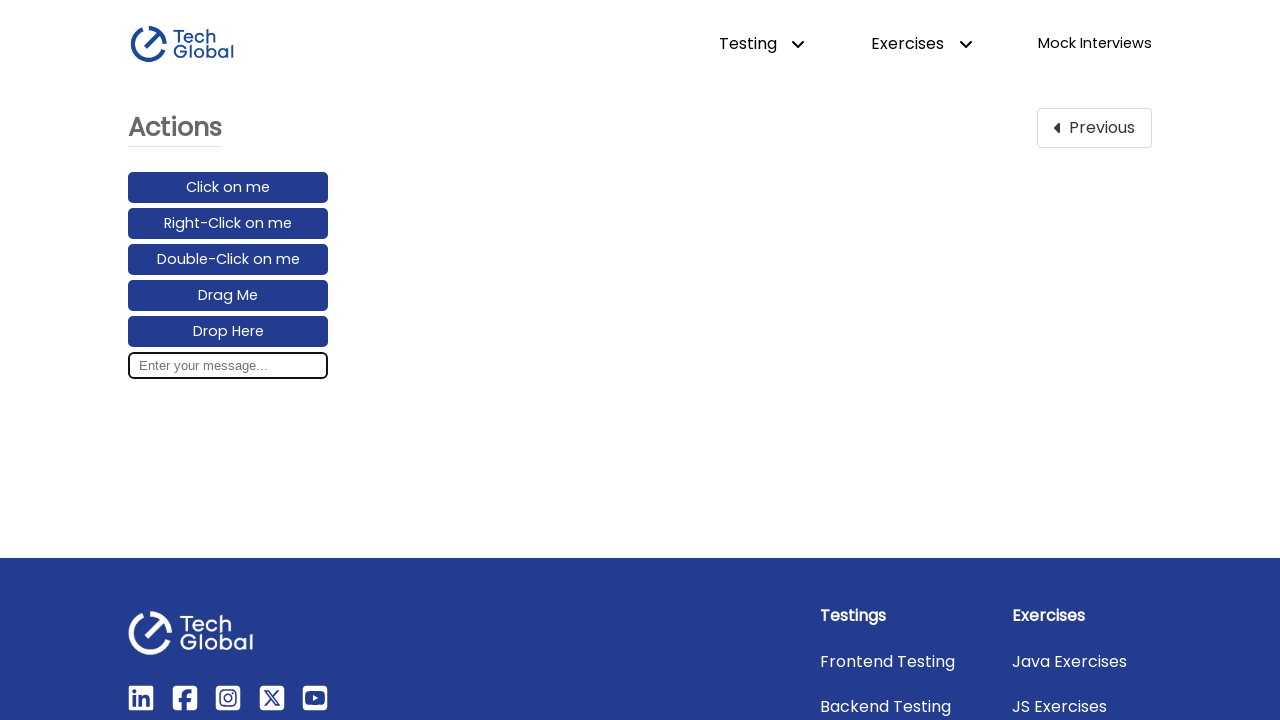

Pressed Shift key down
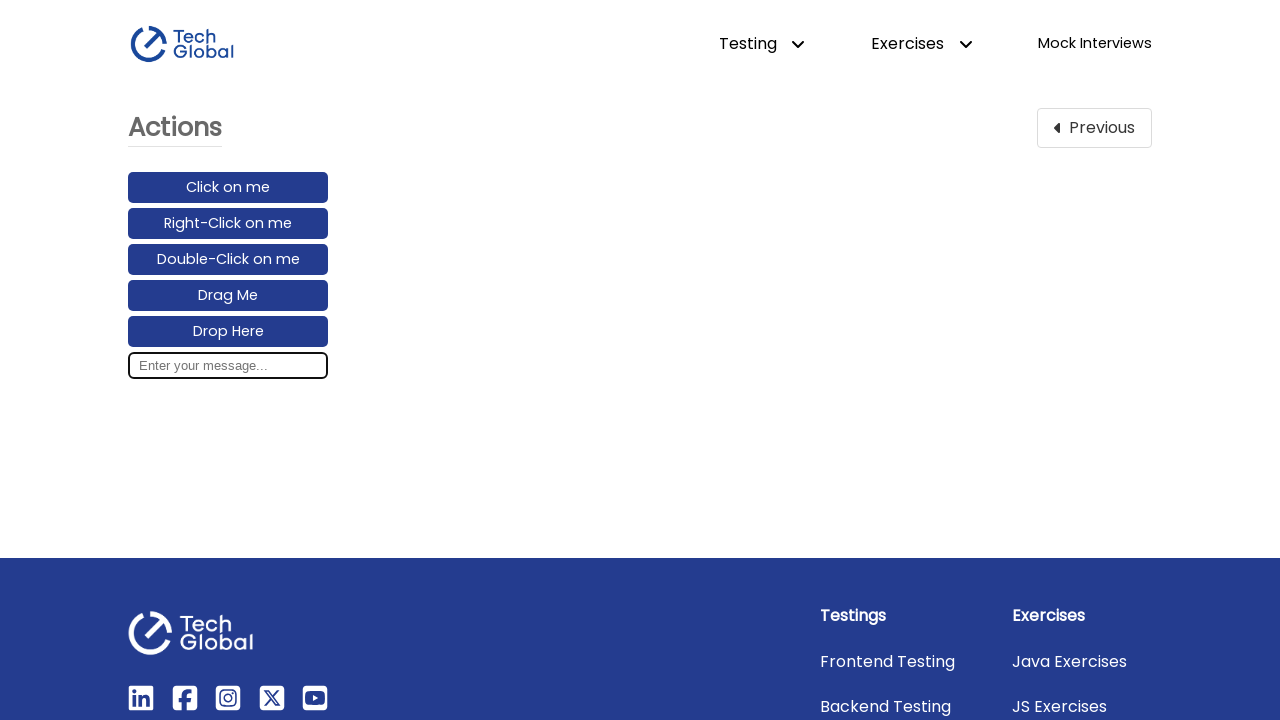

Typed 'TECHGLOBAL' in uppercase using keyboard actions
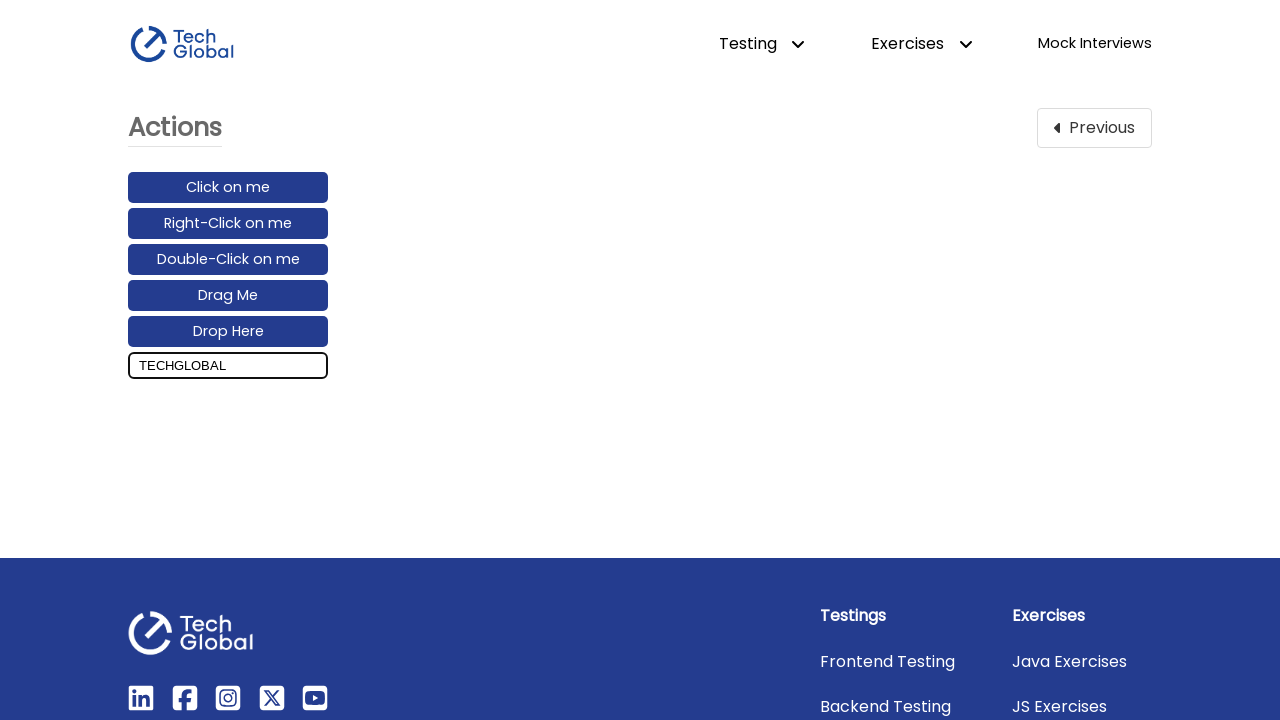

Released Shift key
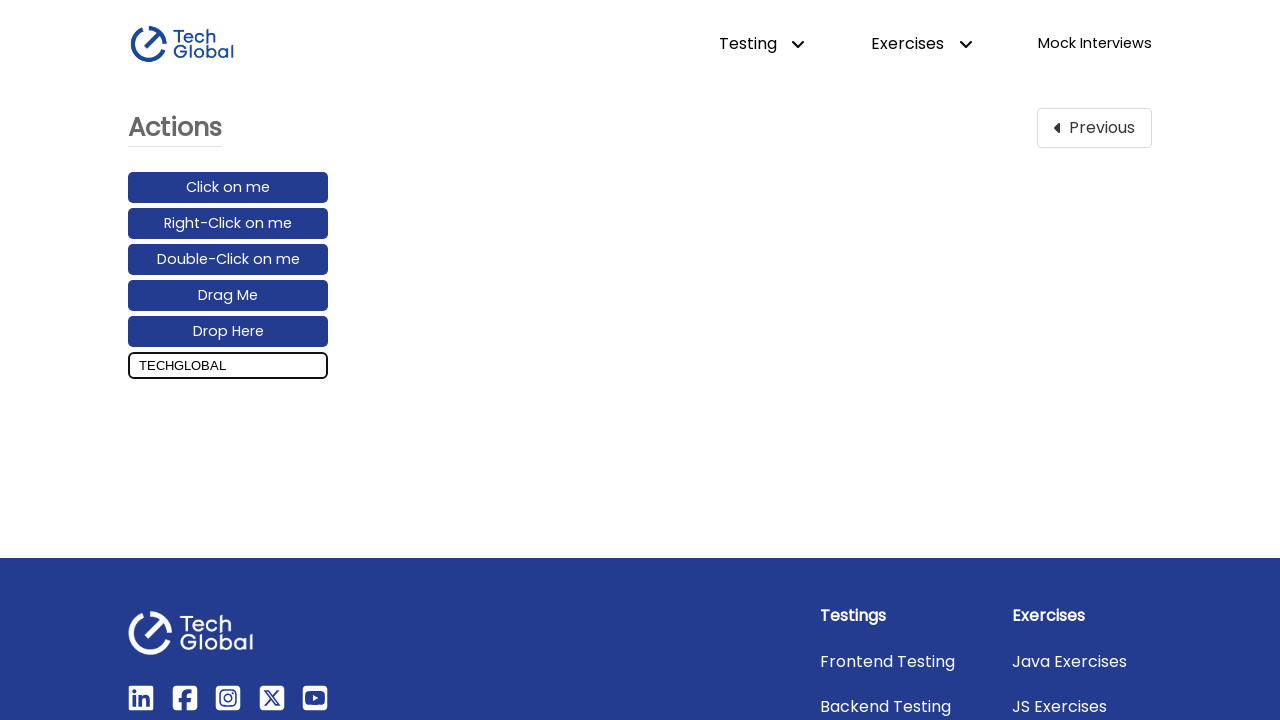

Validated input box contains 'TECHGLOBAL'
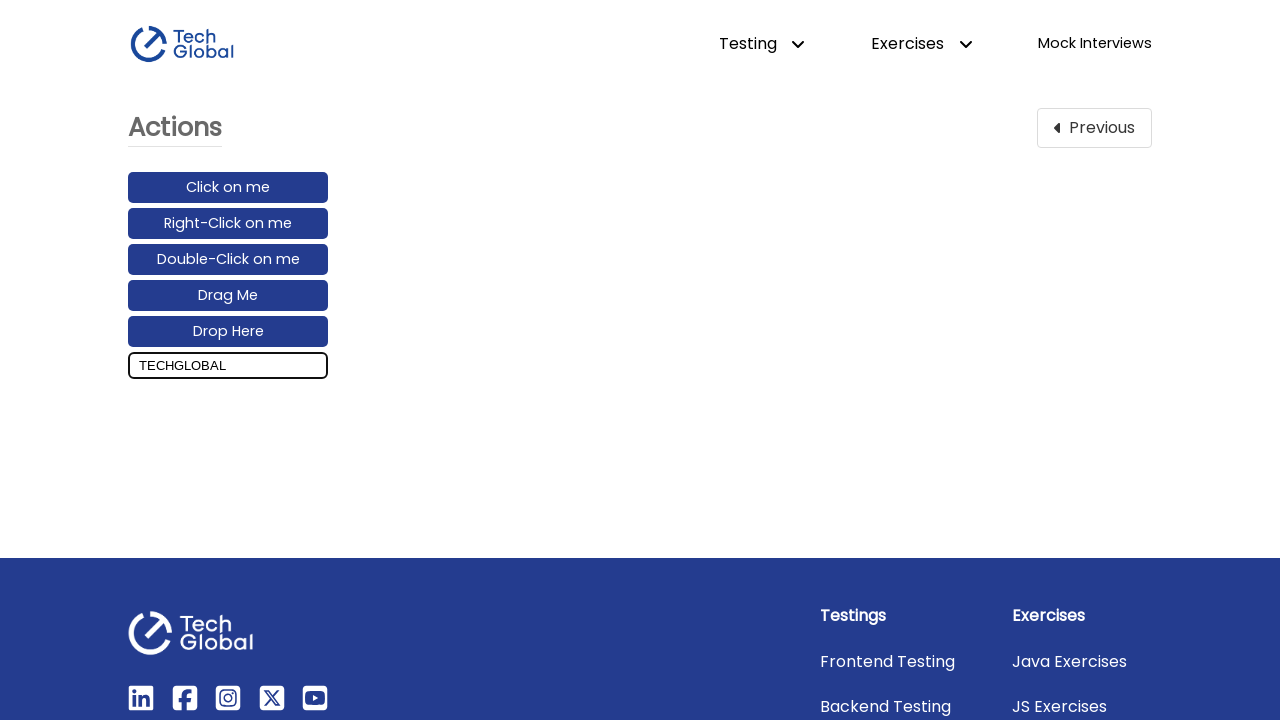

Pressed Control key down
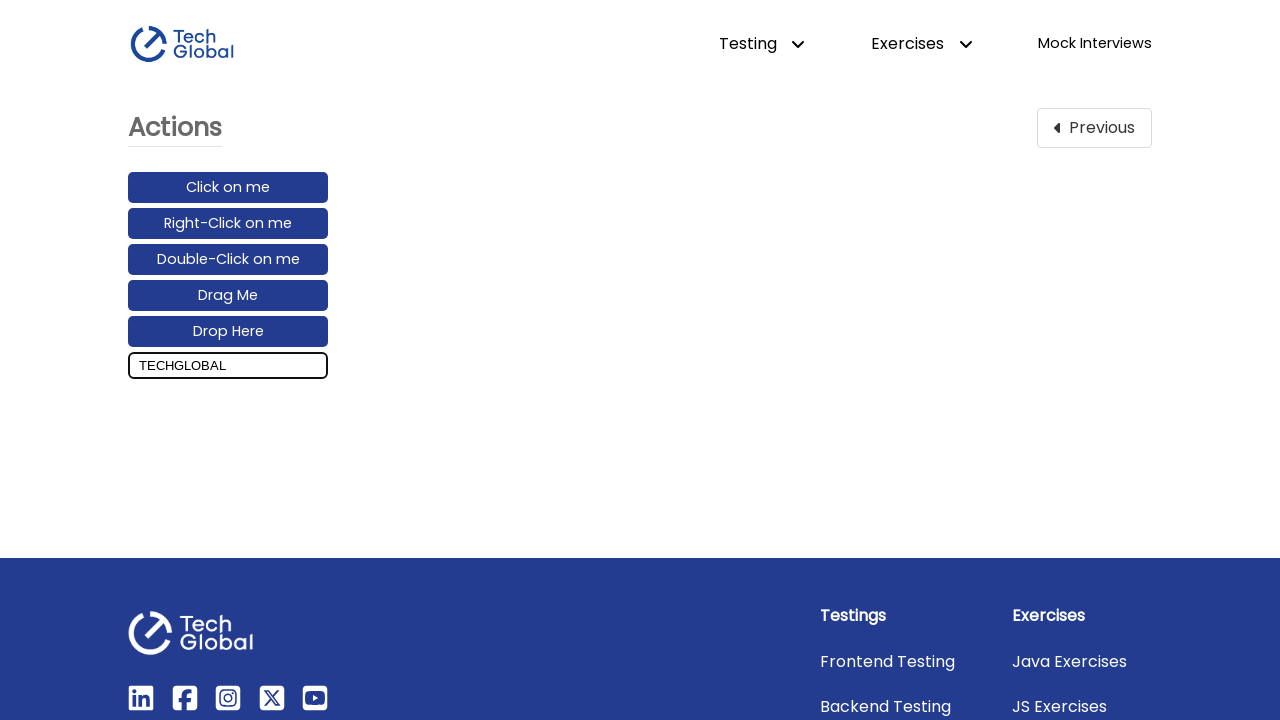

Selected all text and cut using Ctrl+A+X
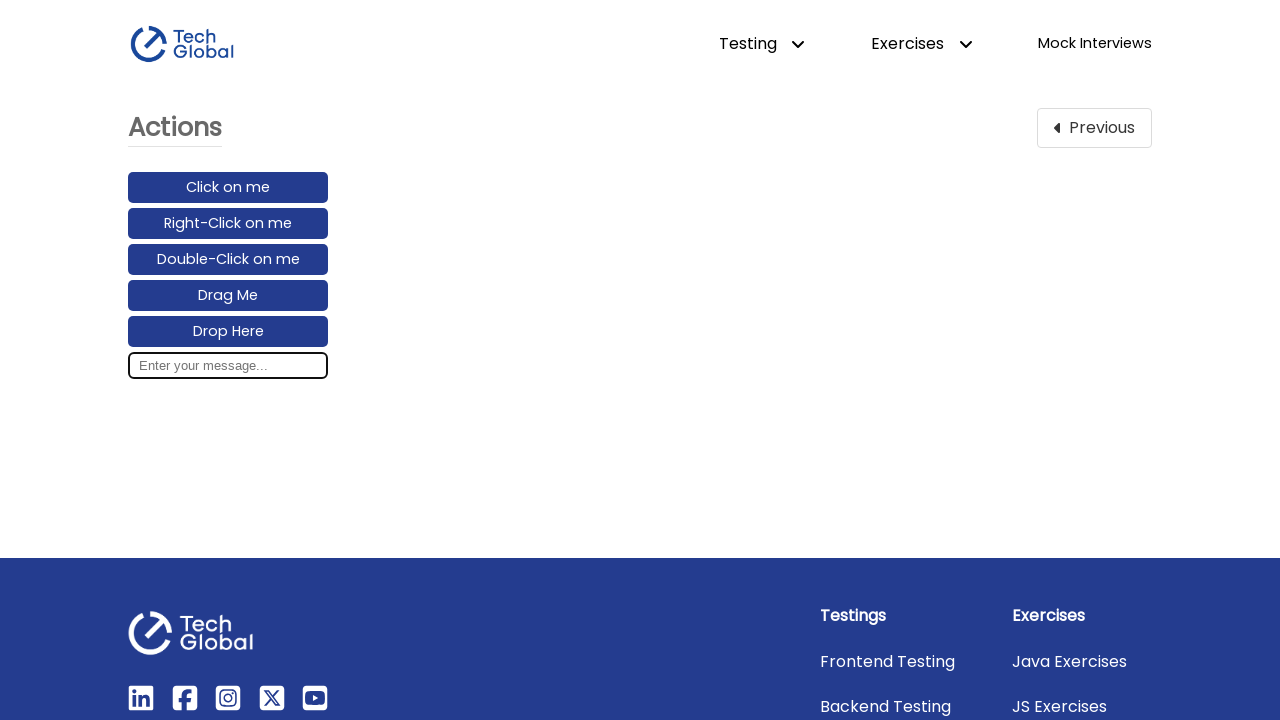

Pasted text twice using Ctrl+V+V
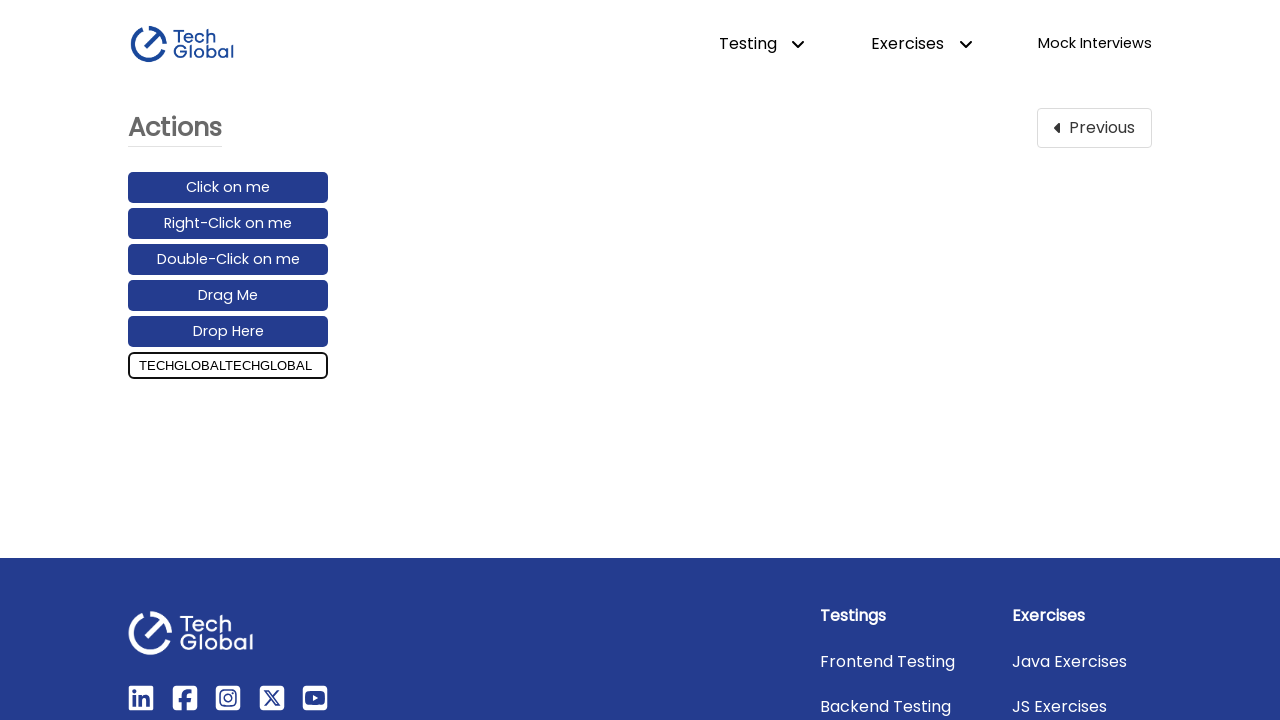

Released Control key
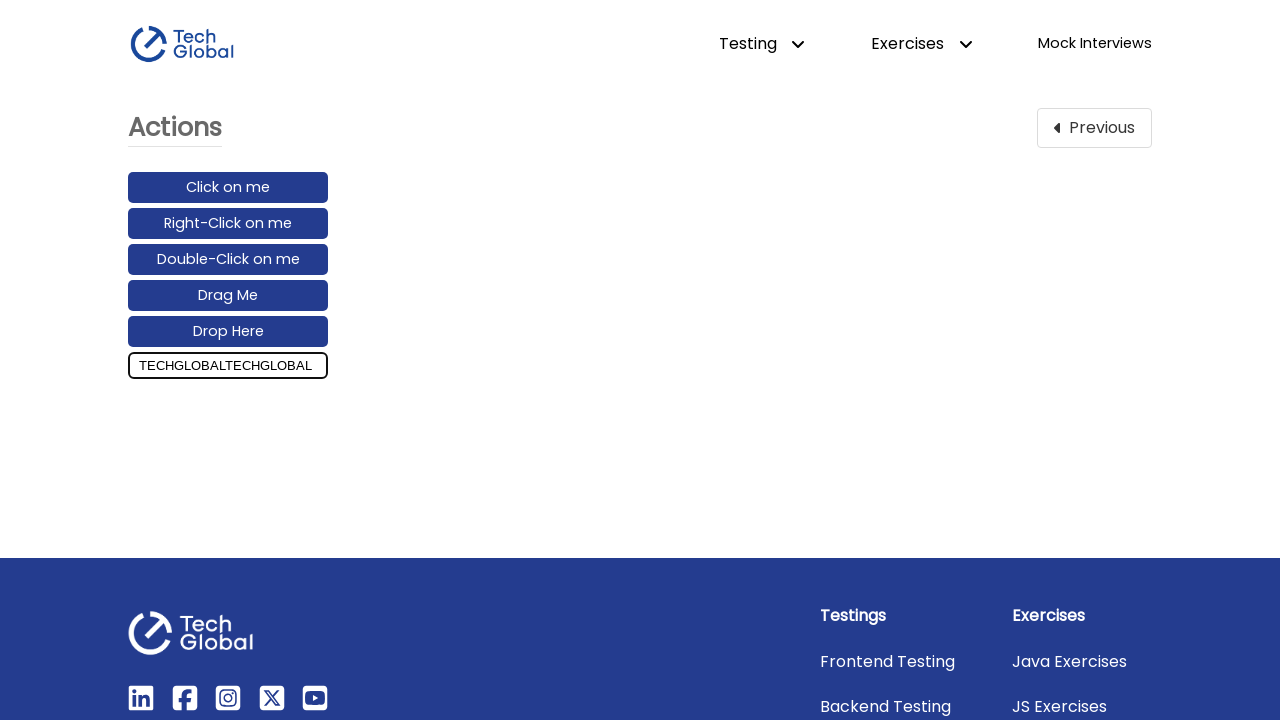

Validated input box contains 'TECHGLOBALTECHGLOBAL' after copy-paste operation
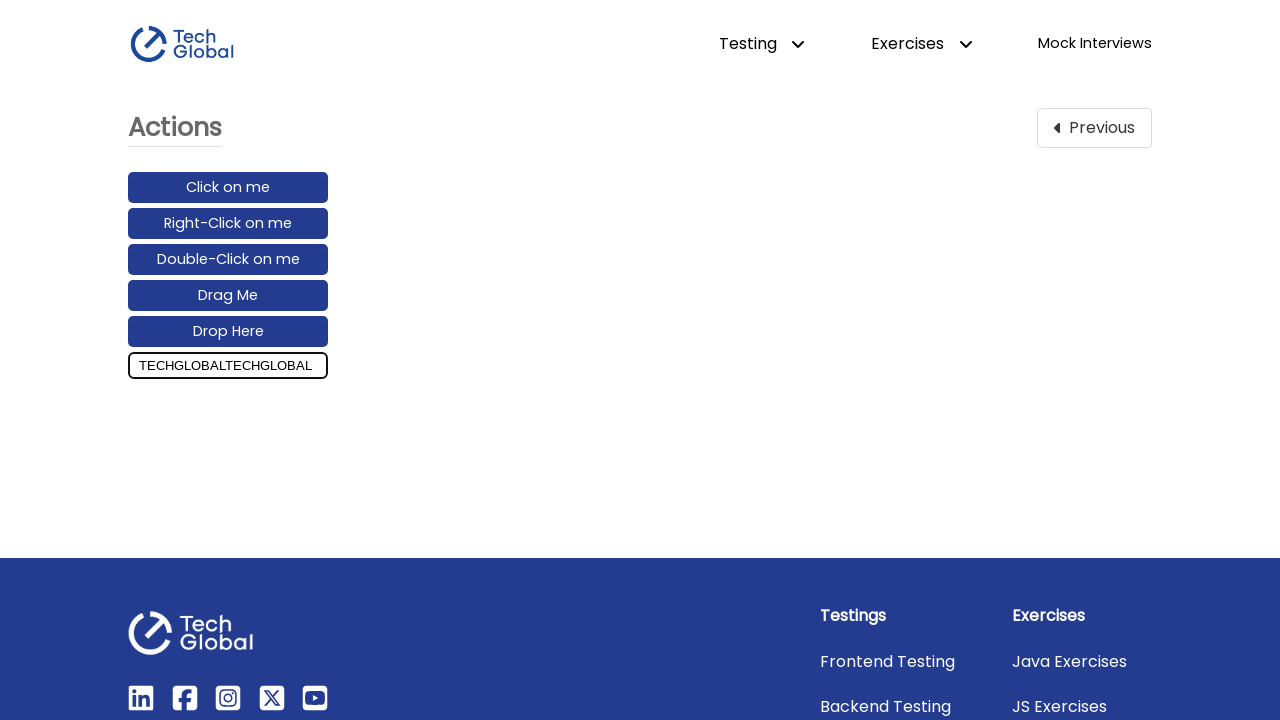

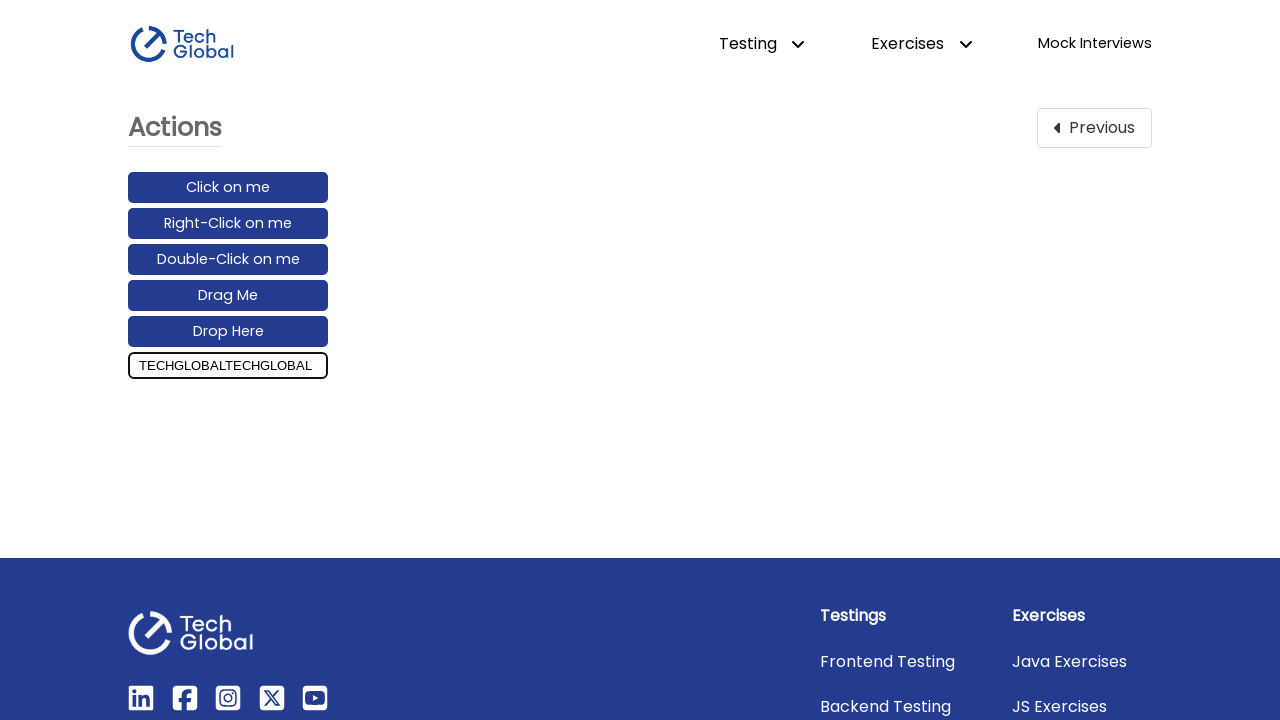